Clicks on the 404 status code link and verifies the result

Starting URL: https://the-internet.herokuapp.com/status_codes

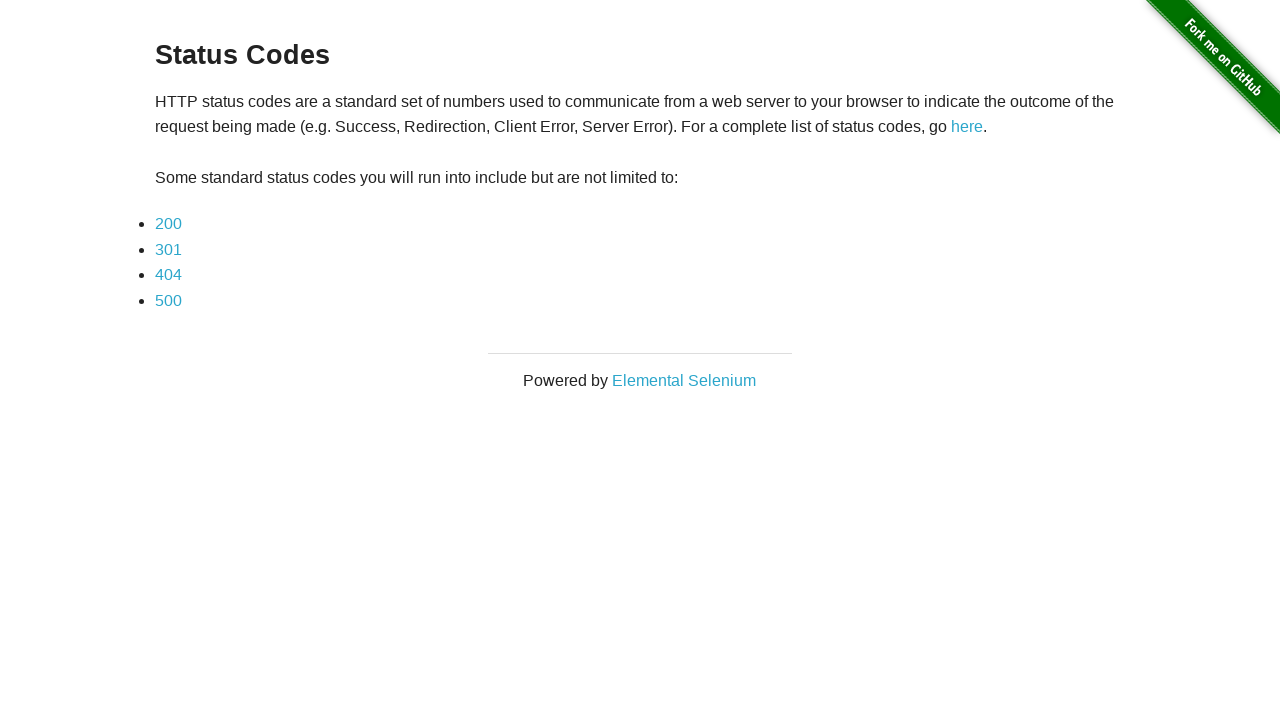

Clicked on 404 status code link at (168, 275) on a:has-text("404")
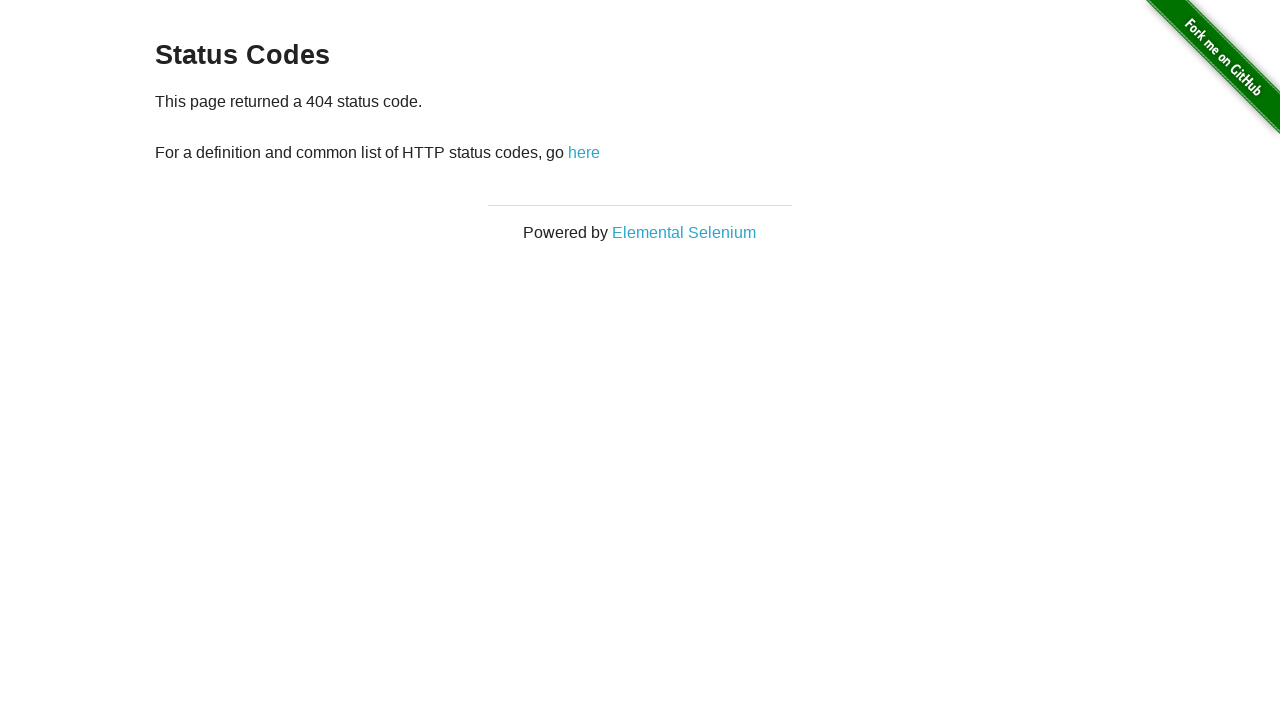

Verified 404 status code message displayed
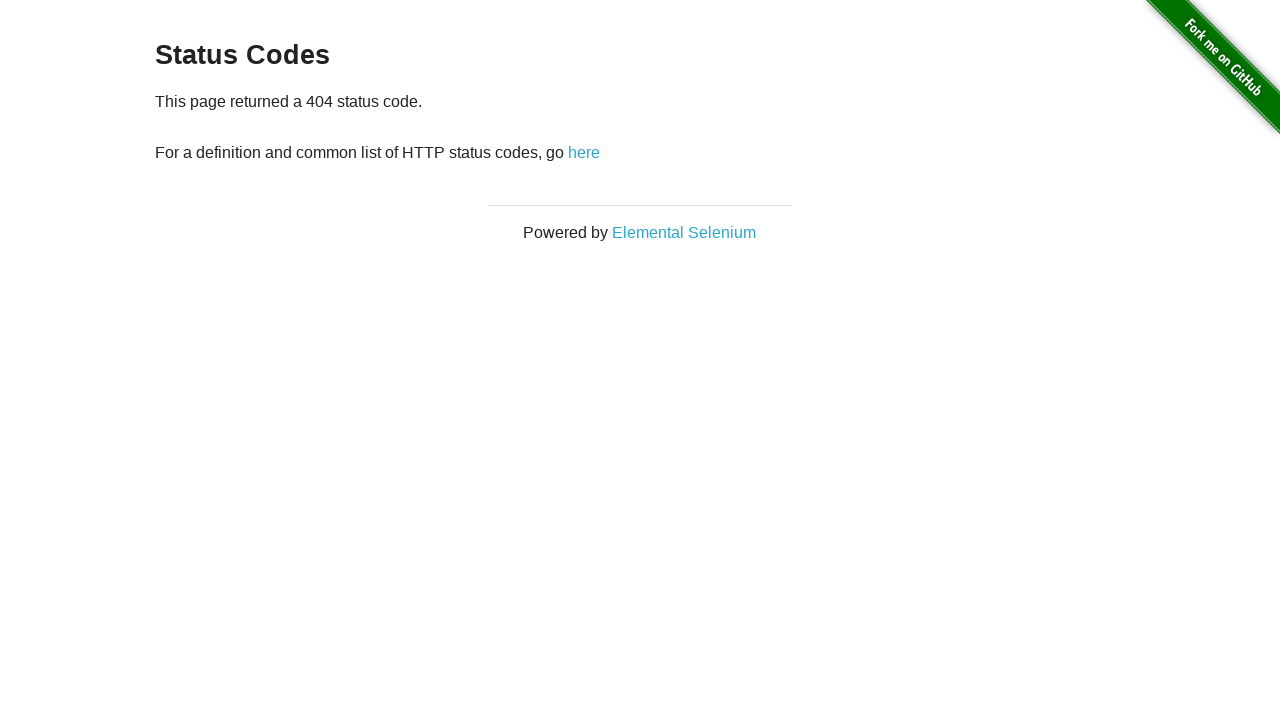

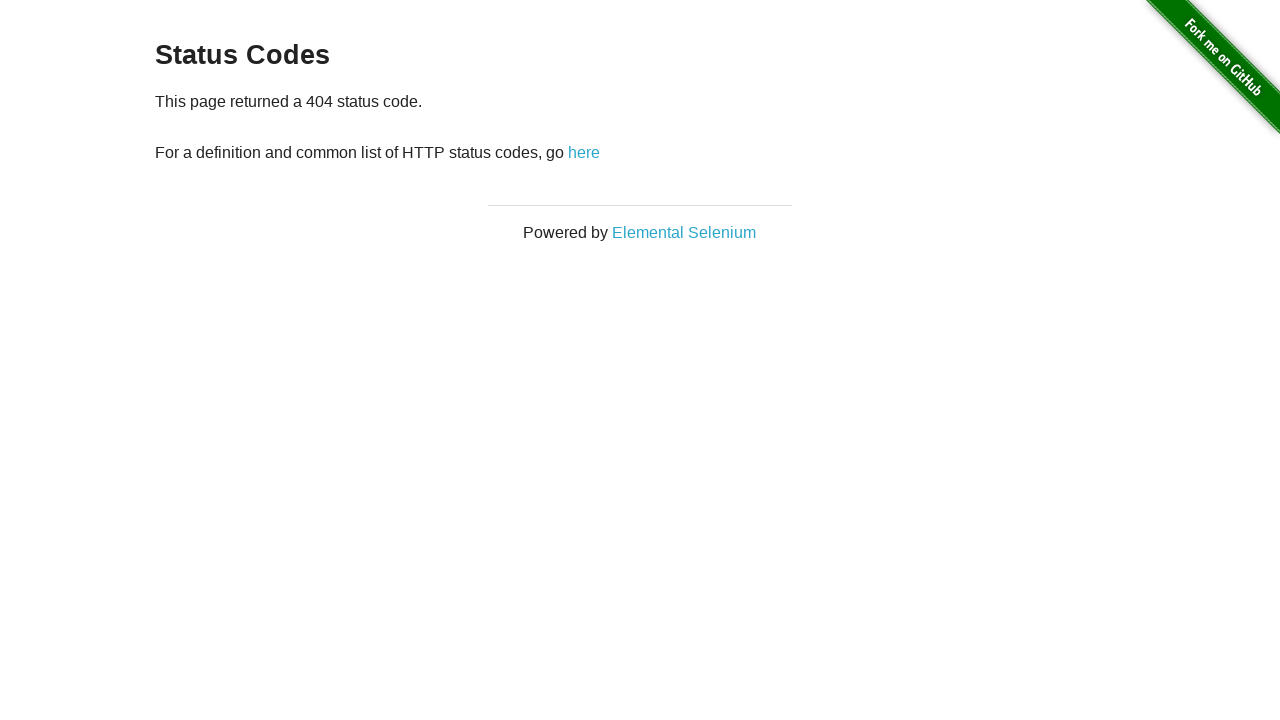